Clicks the "Get started" link and verifies that the Installation heading is visible on the resulting page

Starting URL: https://playwright.dev/

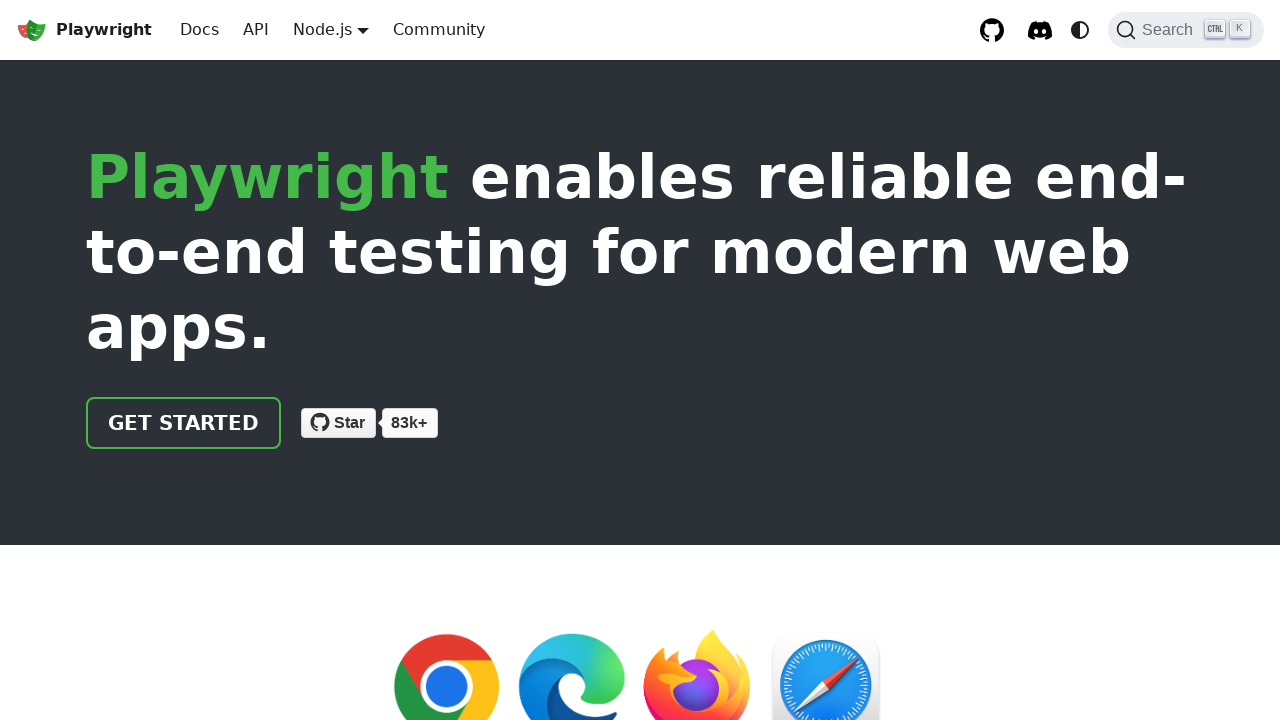

Clicked the 'Get started' link at (184, 423) on internal:role=link[name="Get started"i]
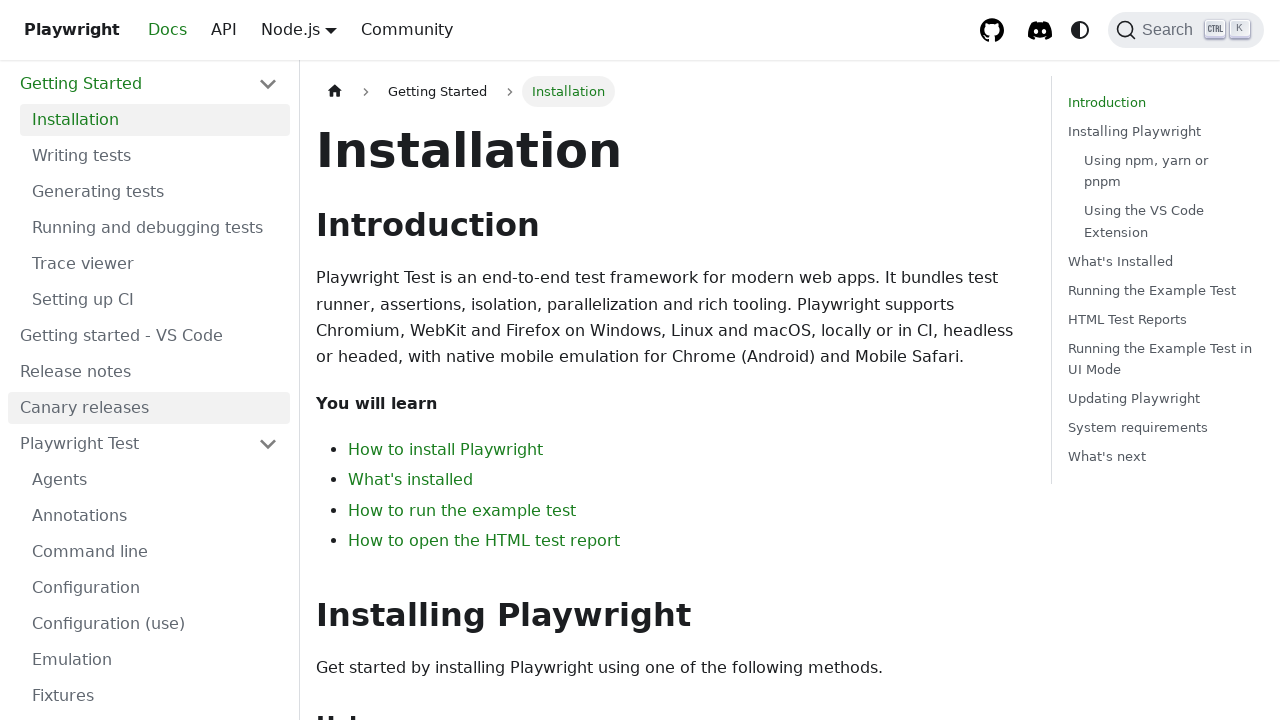

Installation heading is visible on the page
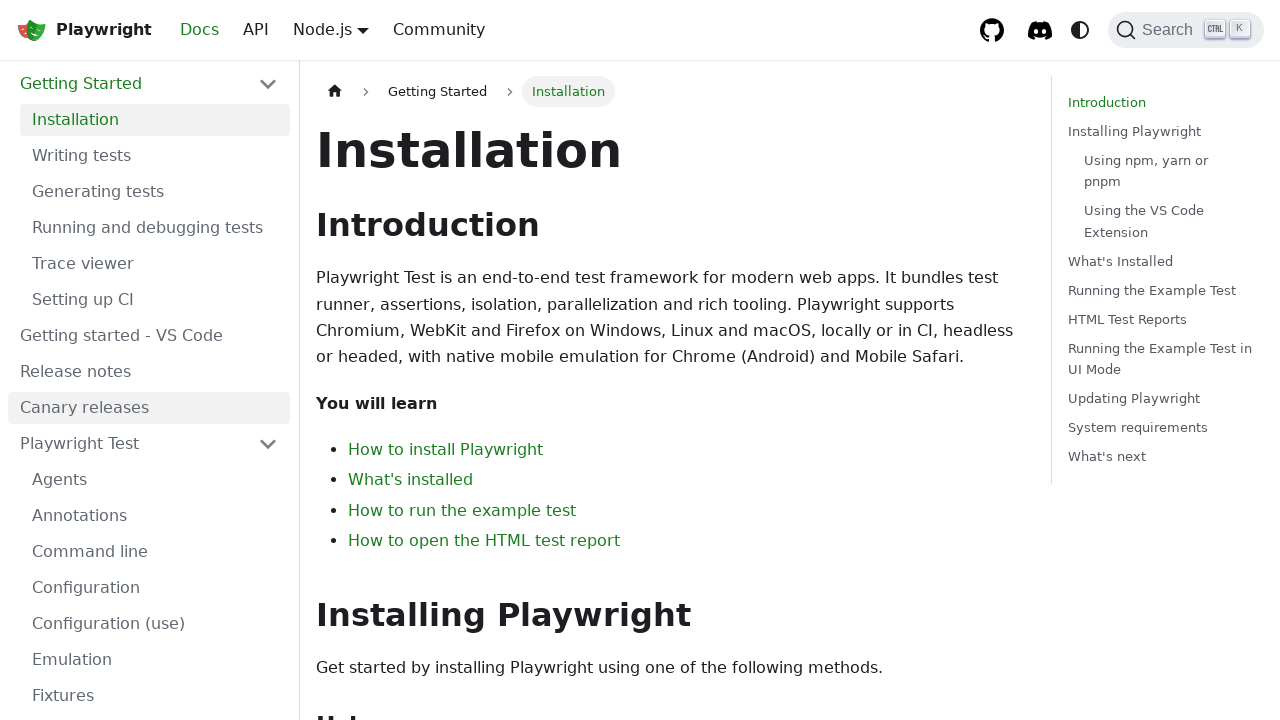

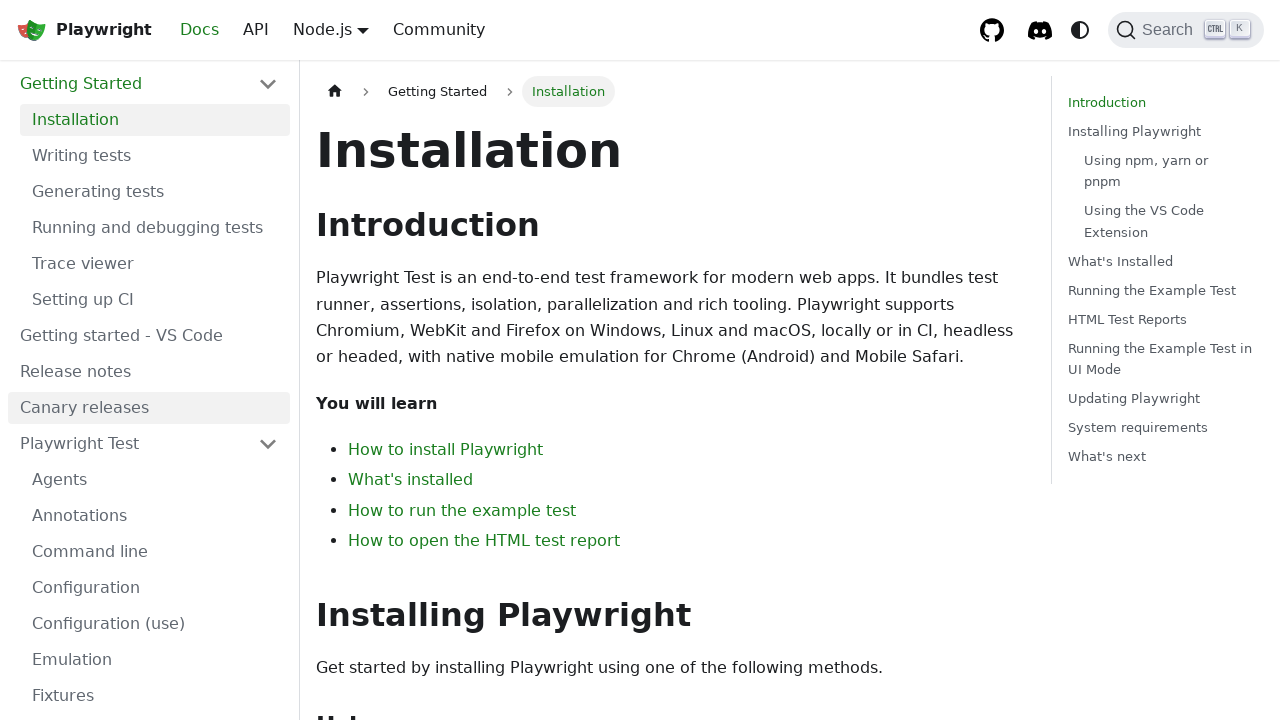